Tests multi-tab/window handling by clicking links that open new tabs, switching between tabs, and verifying content on each tab

Starting URL: https://v1.training-support.net/selenium/tab-opener

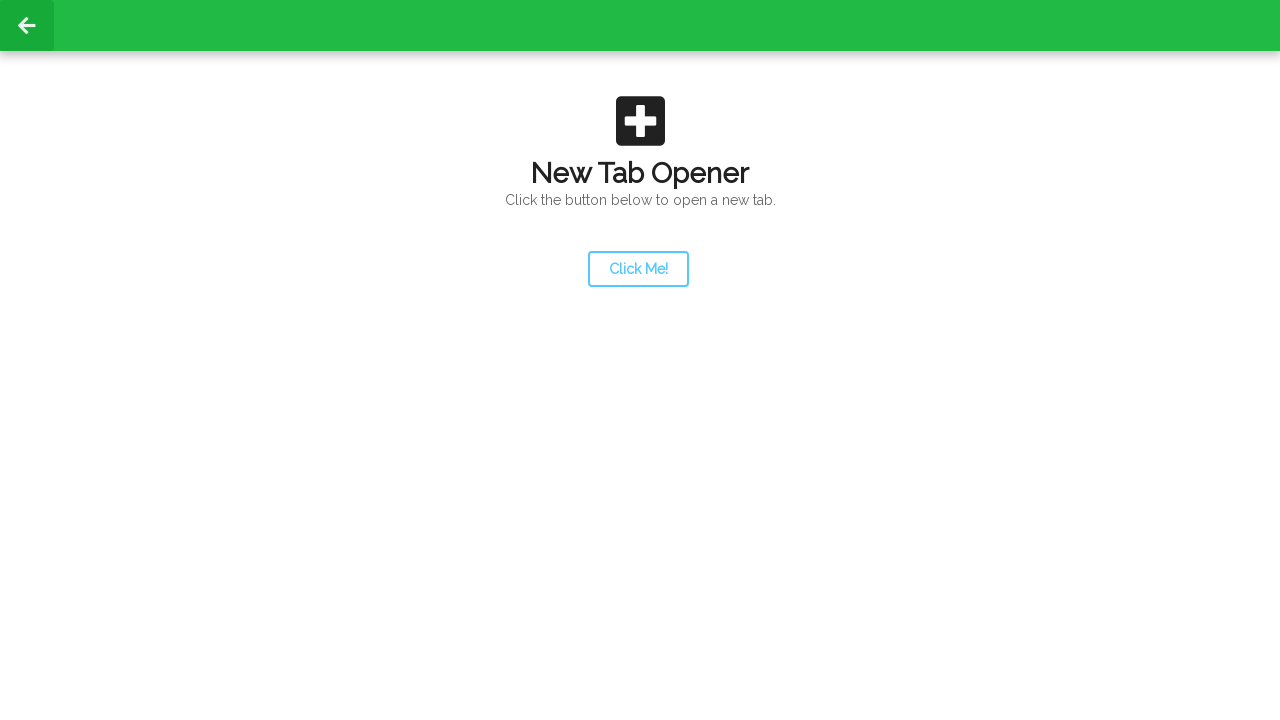

Clicked launcher link to open new tab at (638, 269) on #launcher
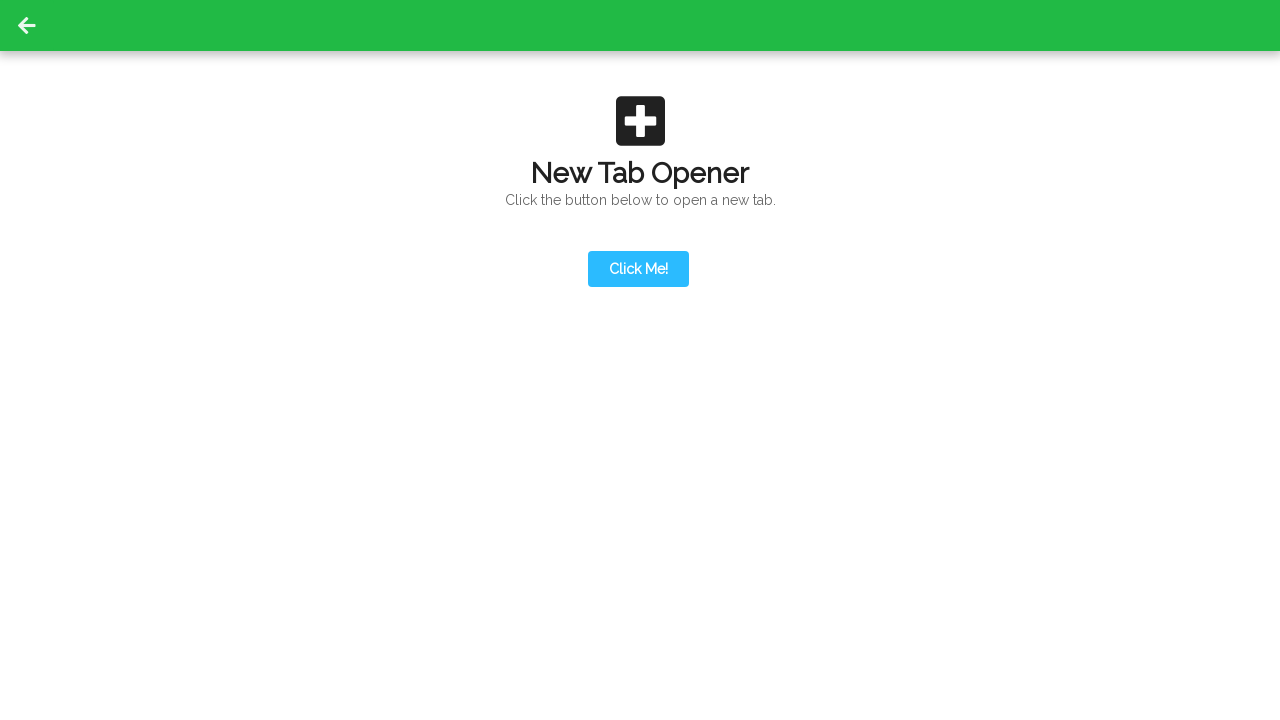

Second tab loaded and ready
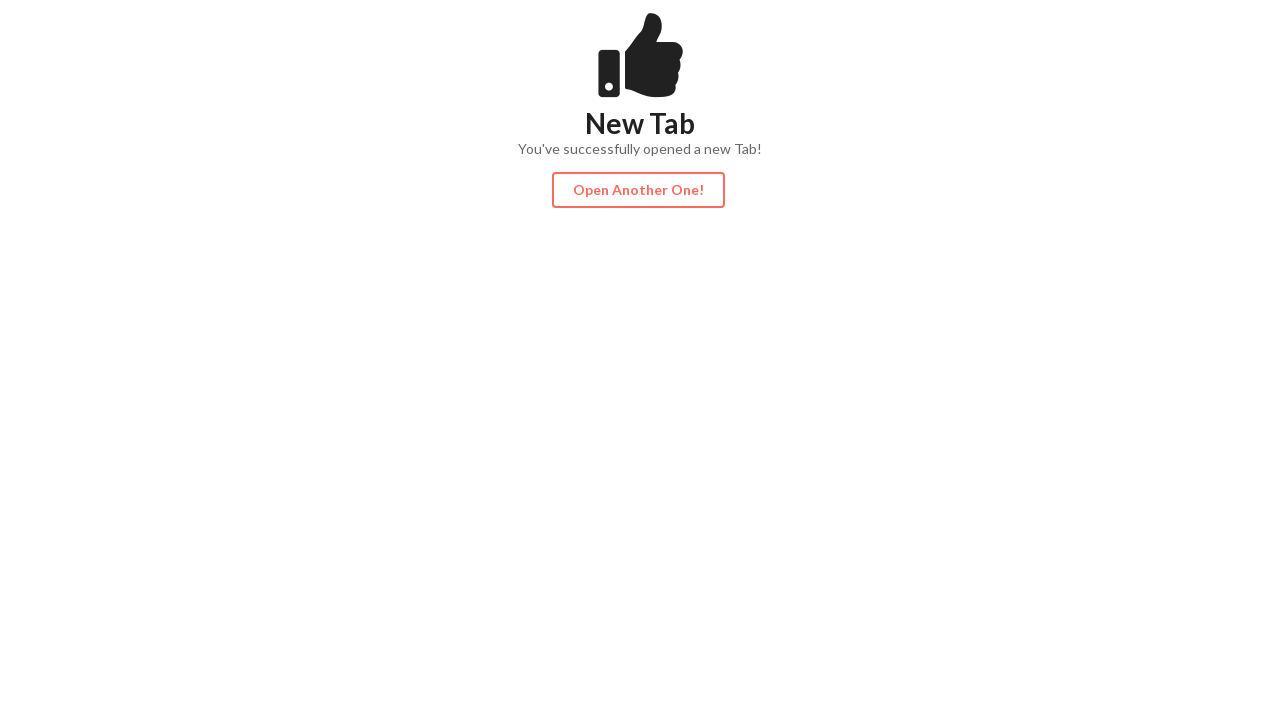

Content div found on second tab
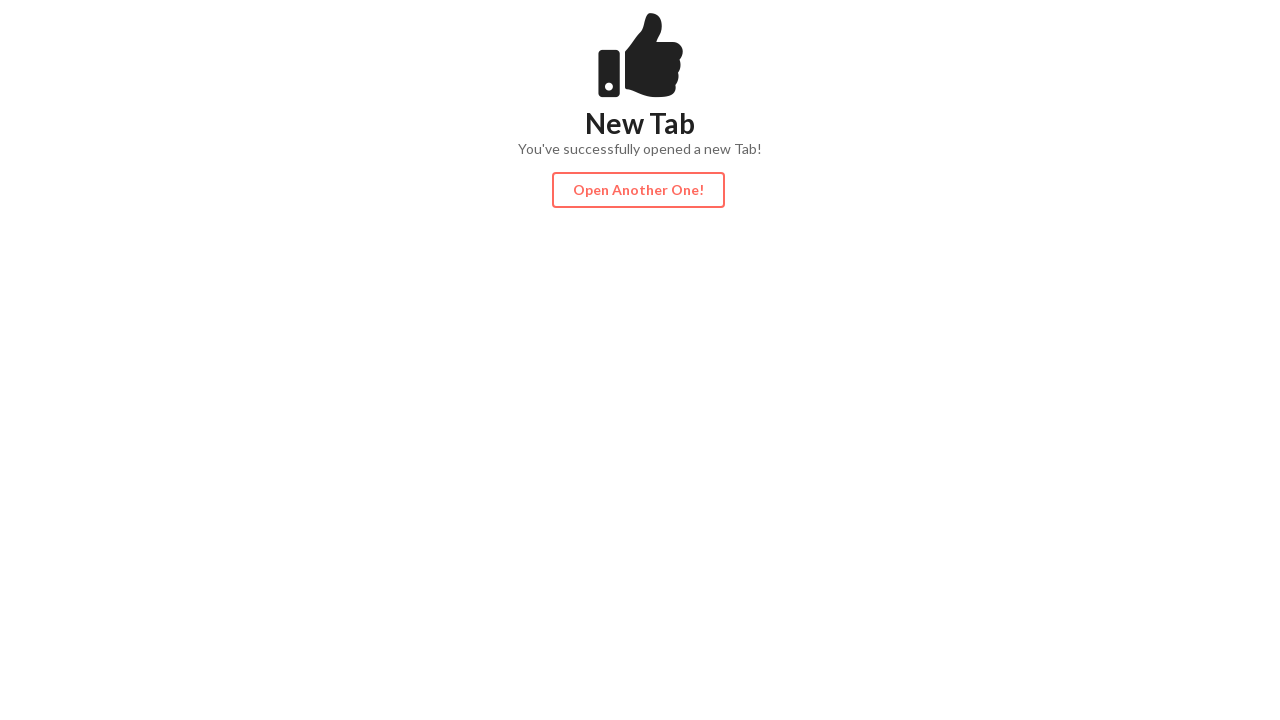

Clicked action button on second tab to open third tab at (638, 190) on #actionButton
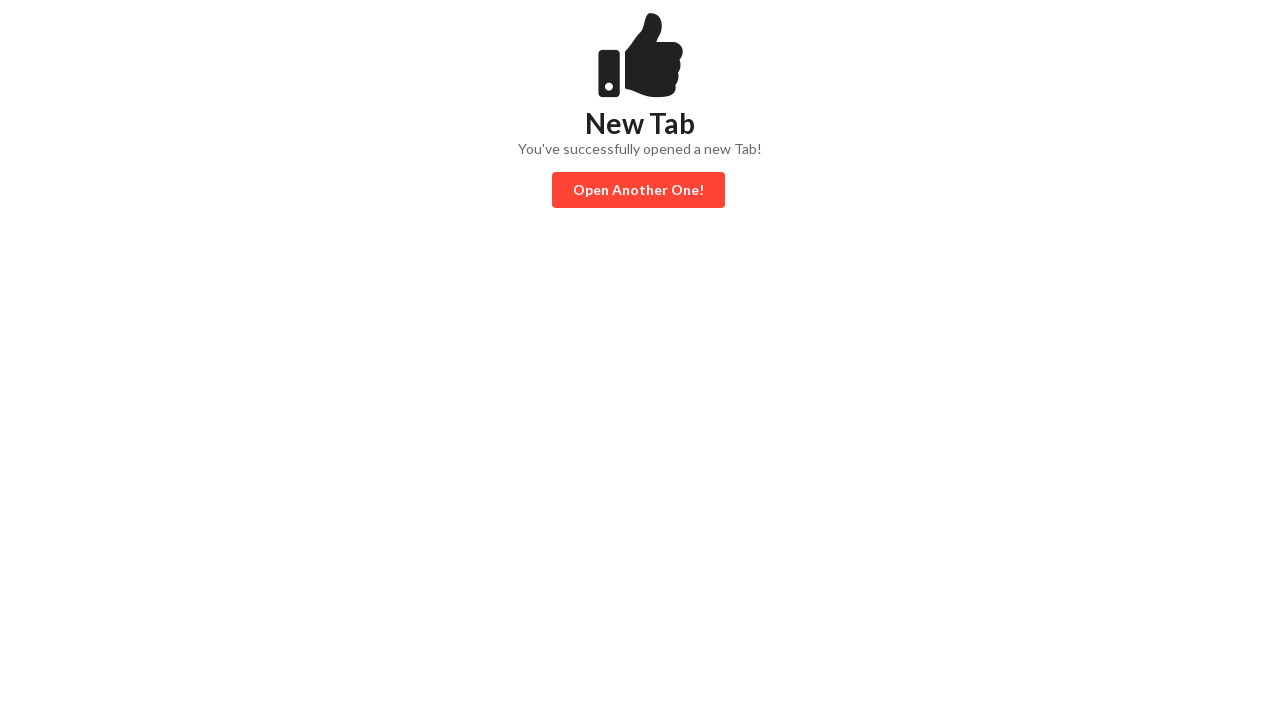

Third tab loaded and ready
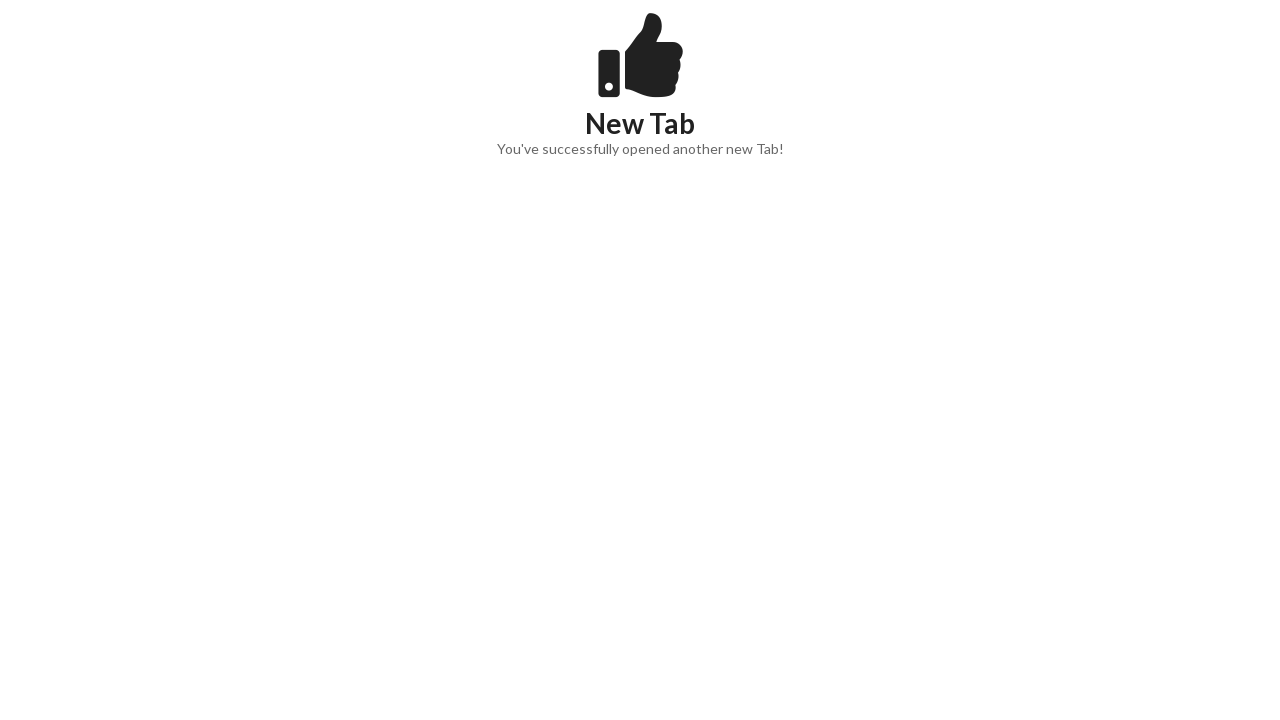

Content div found on third tab
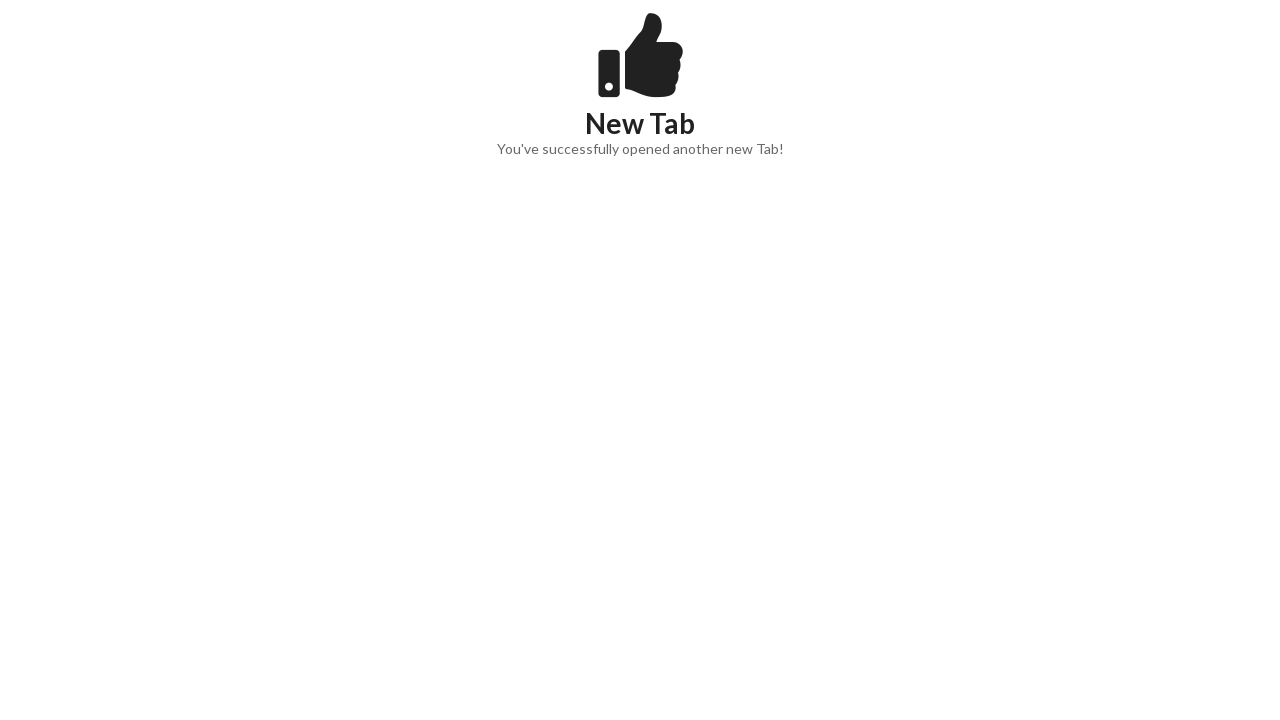

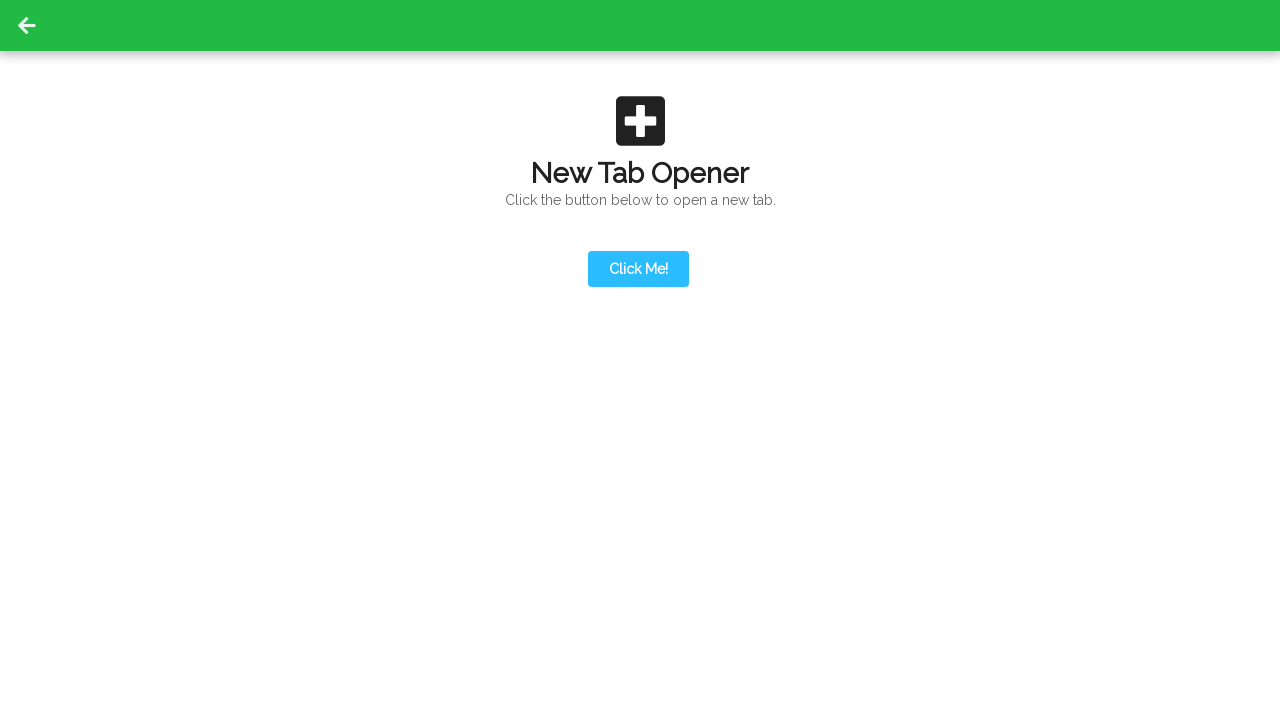